Tests the Playwright documentation site by clicking the "Get started" link and verifying the Installation heading appears

Starting URL: https://playwright.dev/

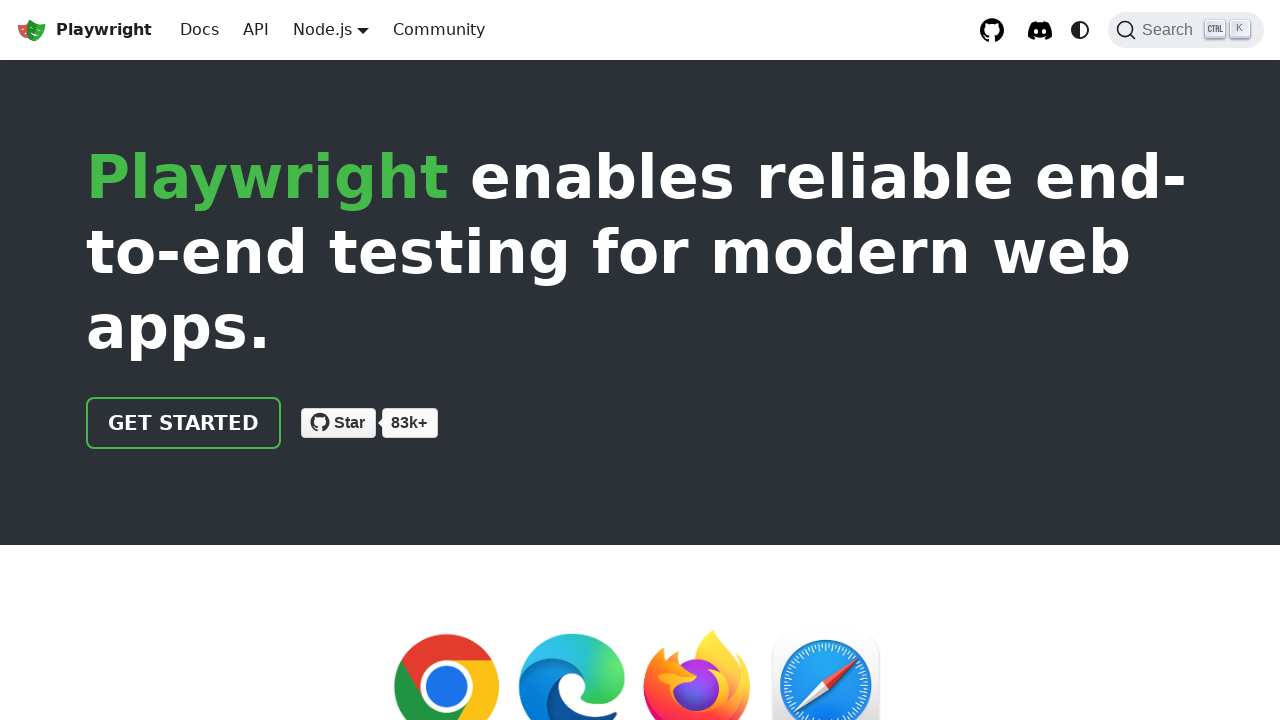

Clicked 'Get started' link on Playwright documentation homepage at (184, 423) on internal:role=link[name="Get started"i]
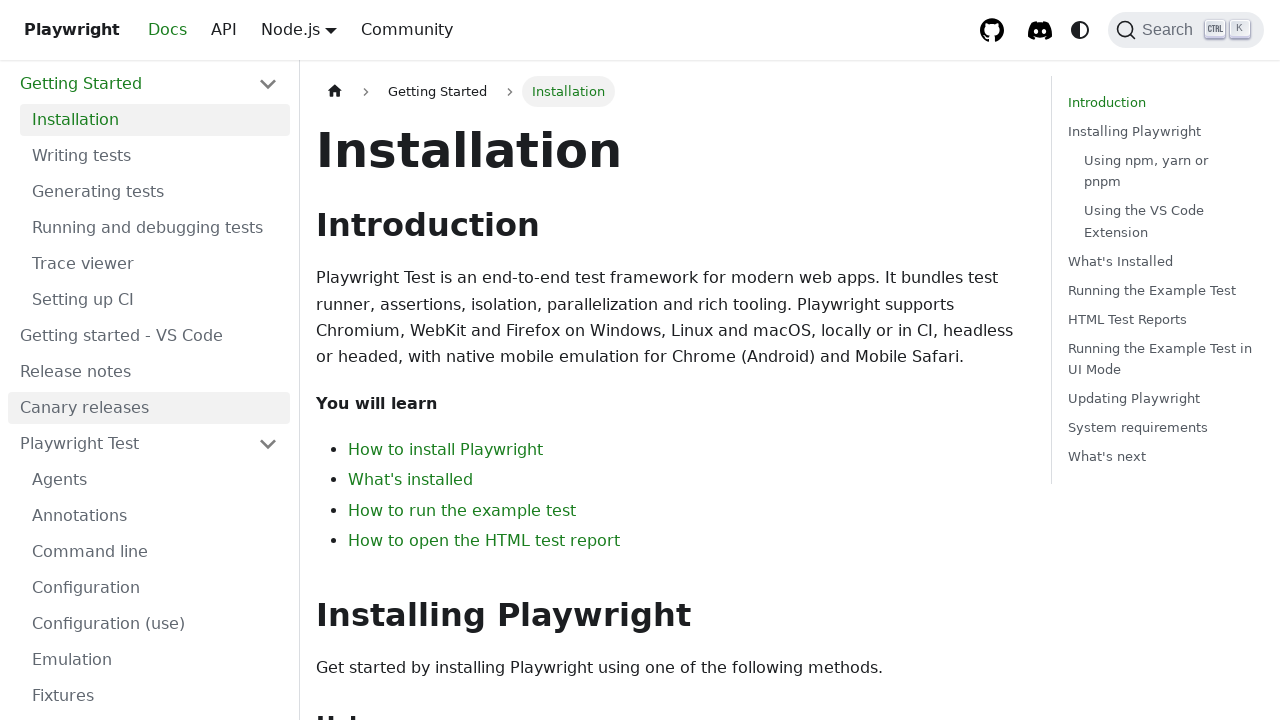

Located Installation heading element
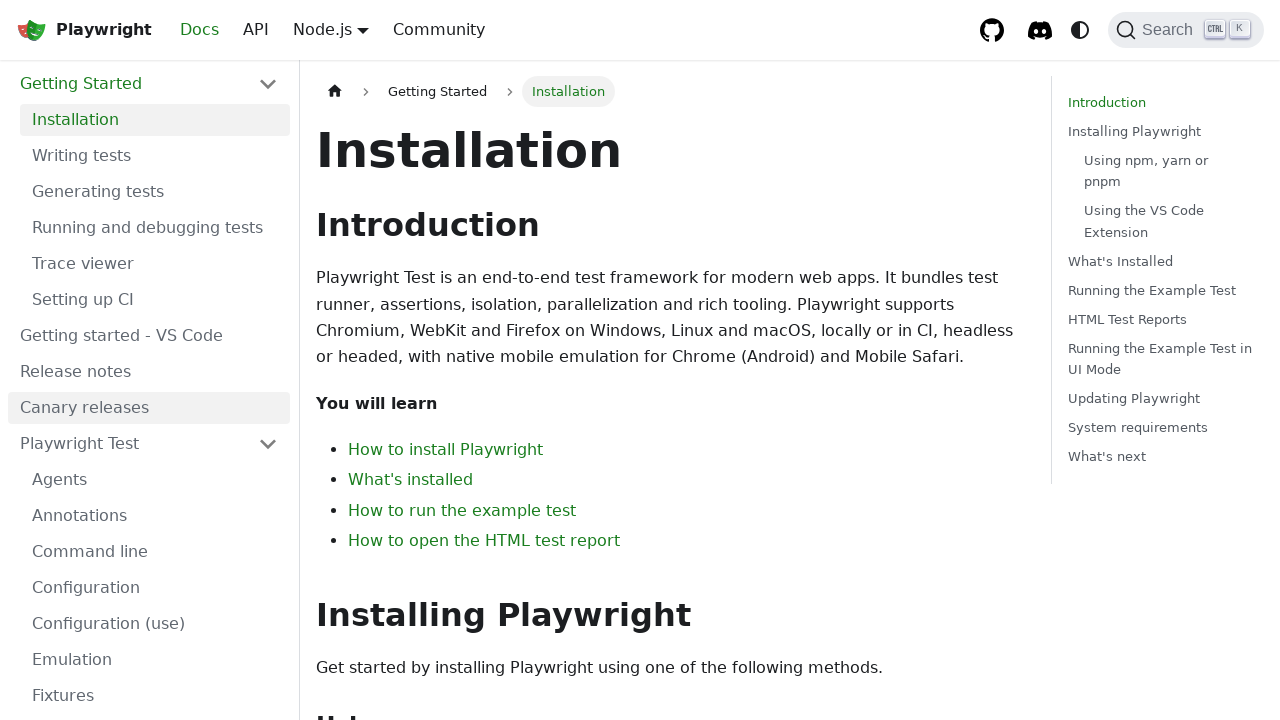

Installation heading is now visible on the page
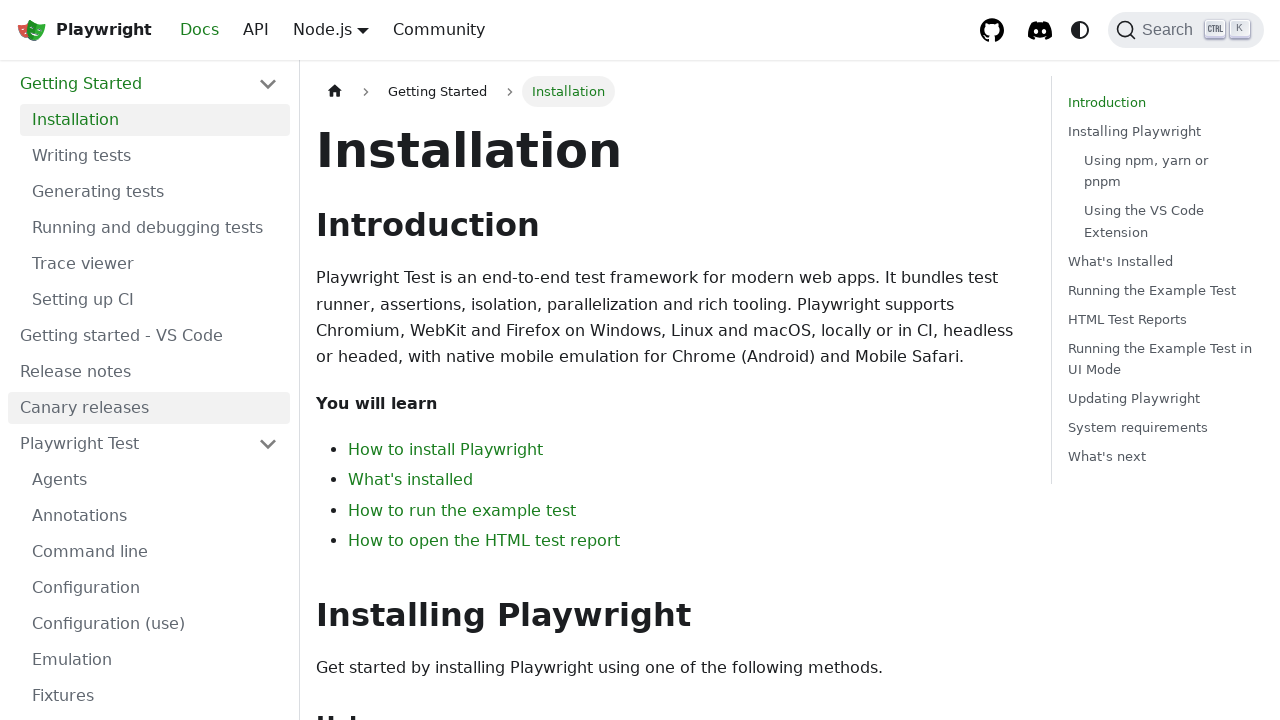

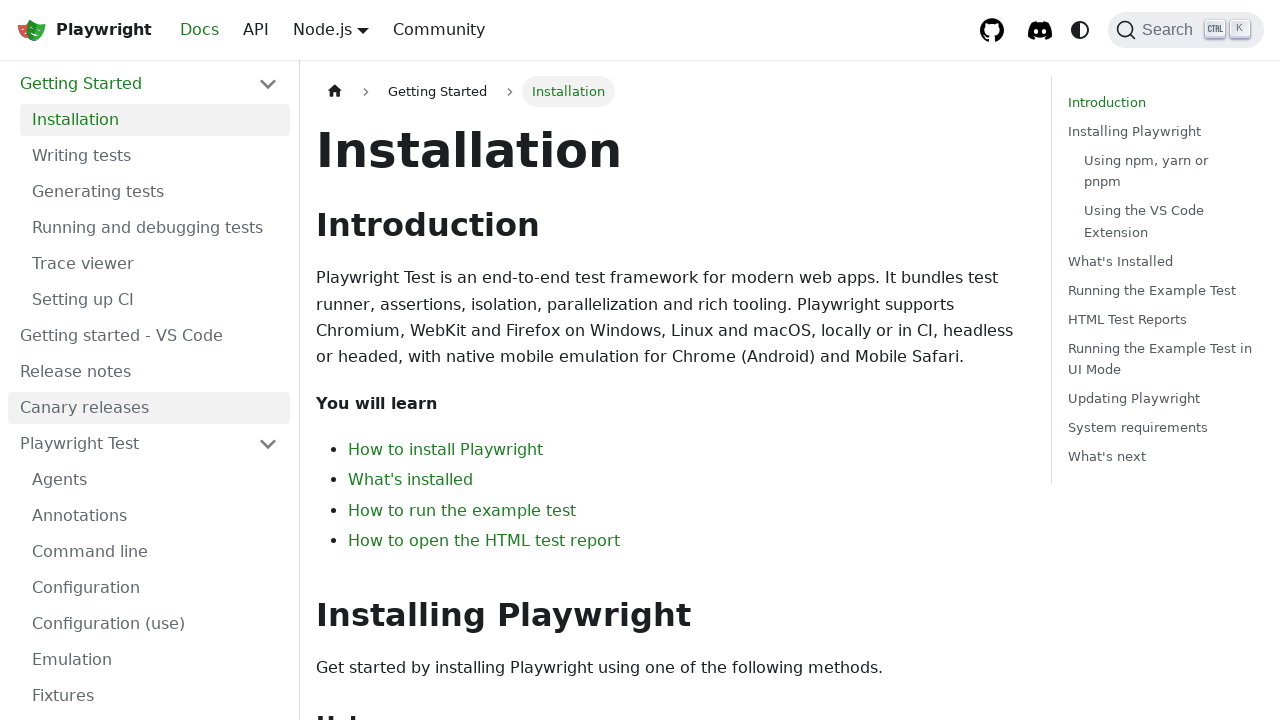